Tests navigation on the Presolv360 website by clicking on a dropdown menu item (likely Resources) and then selecting a submenu option.

Starting URL: https://presolv360.com/

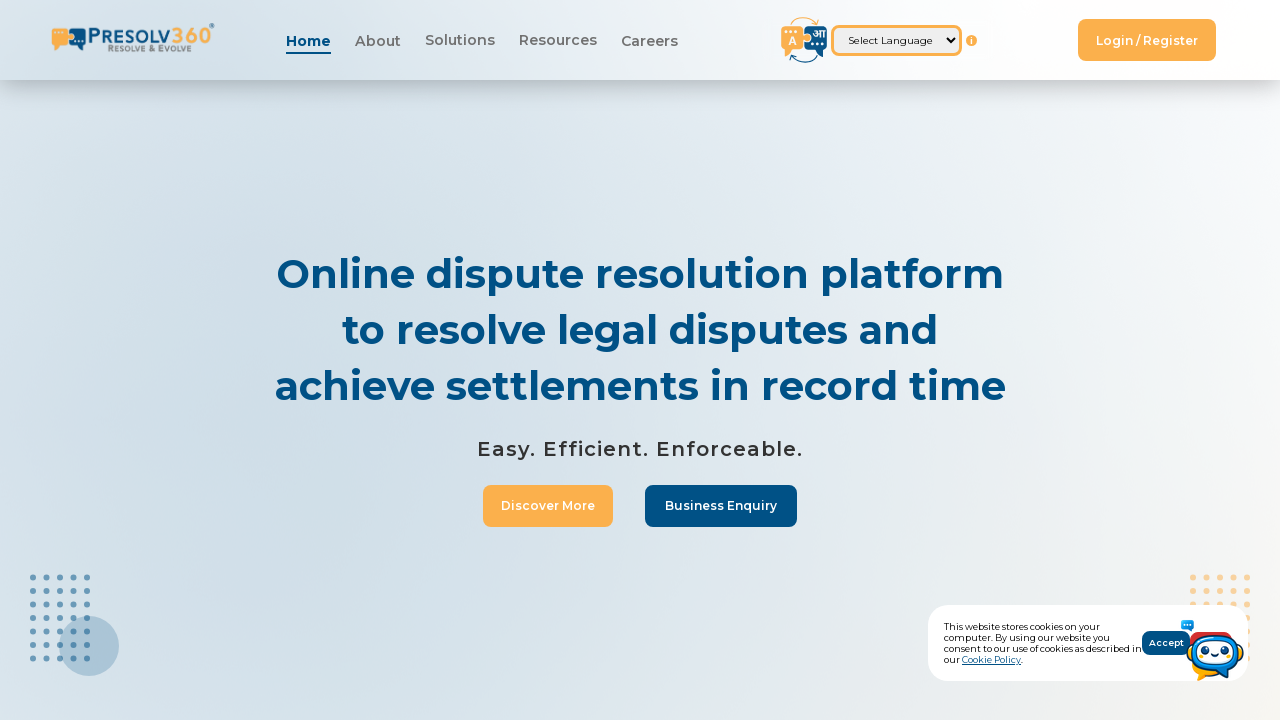

Clicked on the 4th navigation dropdown menu item at (558, 40) on xpath=//html/body/div[1]/div/nav/div[2]/div[1]/ul/li[4]/div[1]
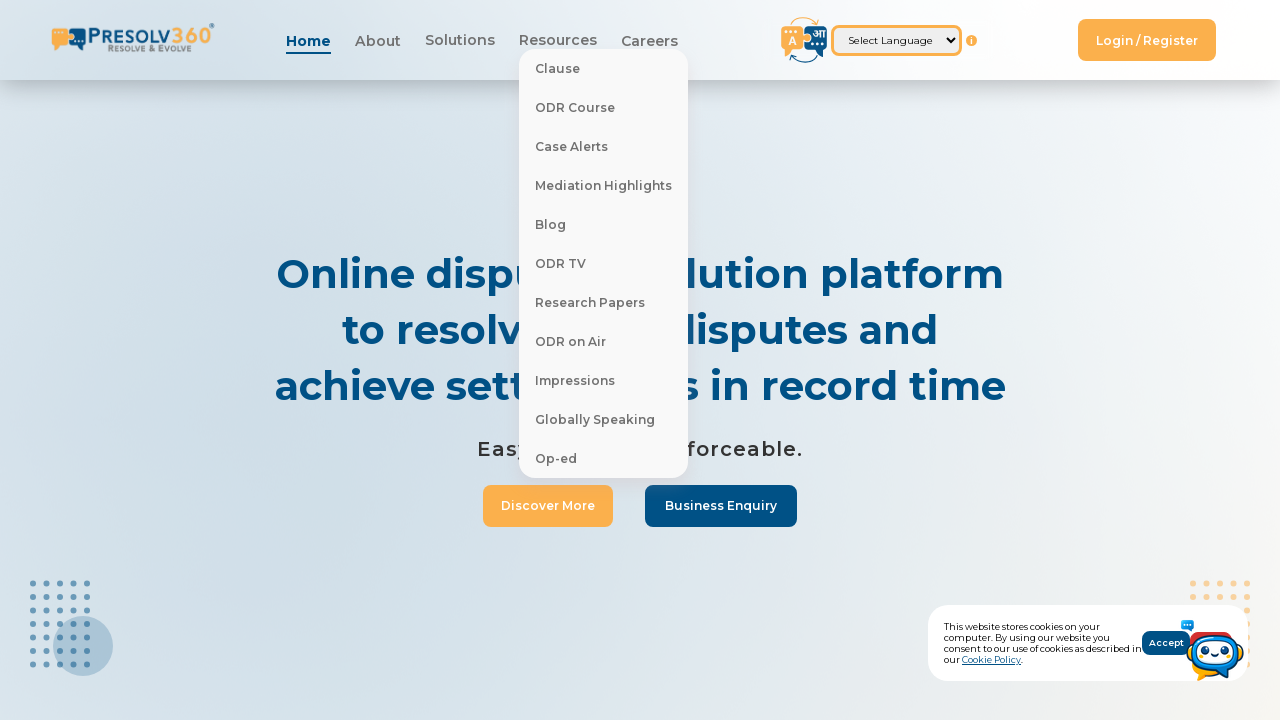

Waited for dropdown menu to appear
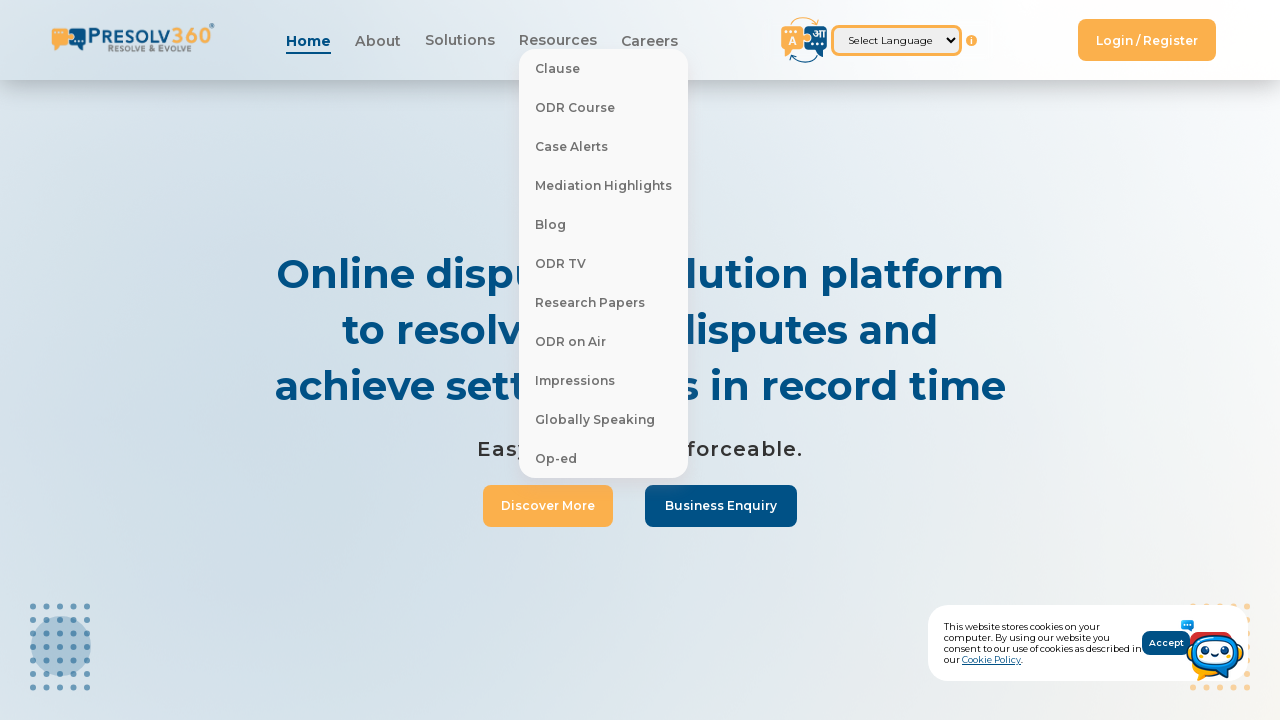

Clicked on the 5th submenu item in the dropdown at (603, 224) on xpath=//html/body/div[1]/div/nav/div[2]/div[1]/ul/li[4]/div[2]/a[5]
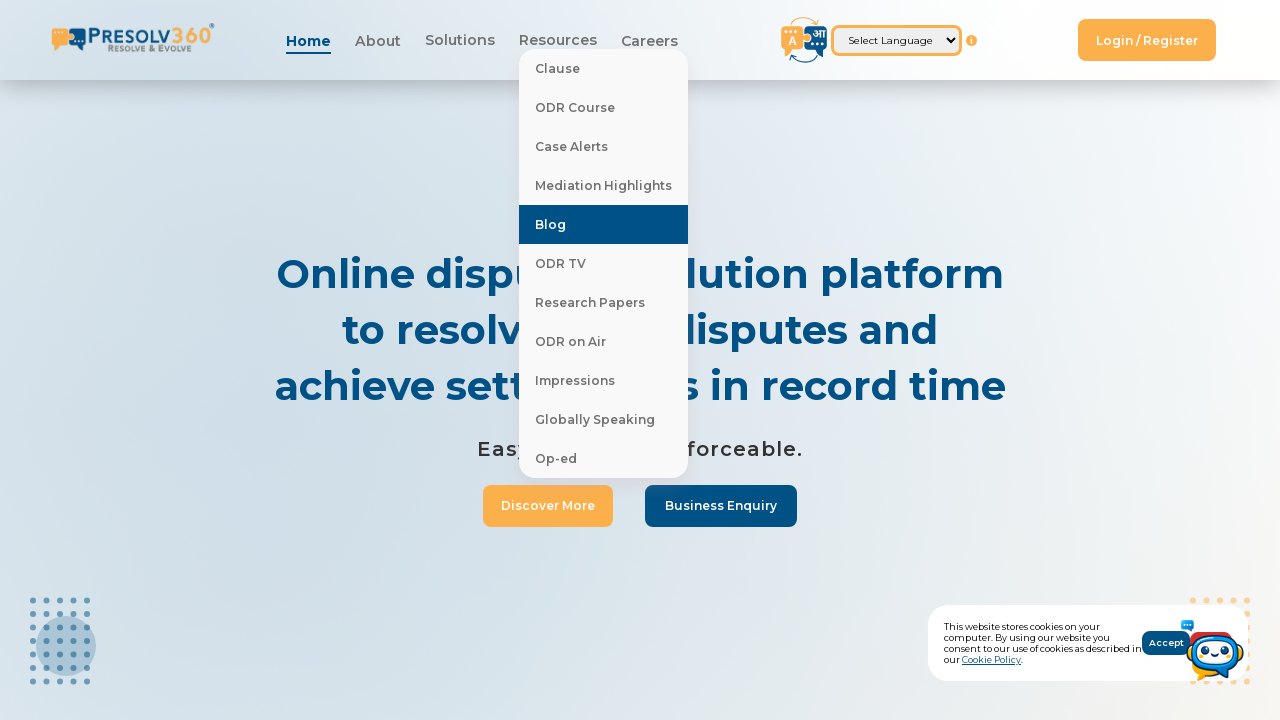

Page loaded successfully (networkidle state reached)
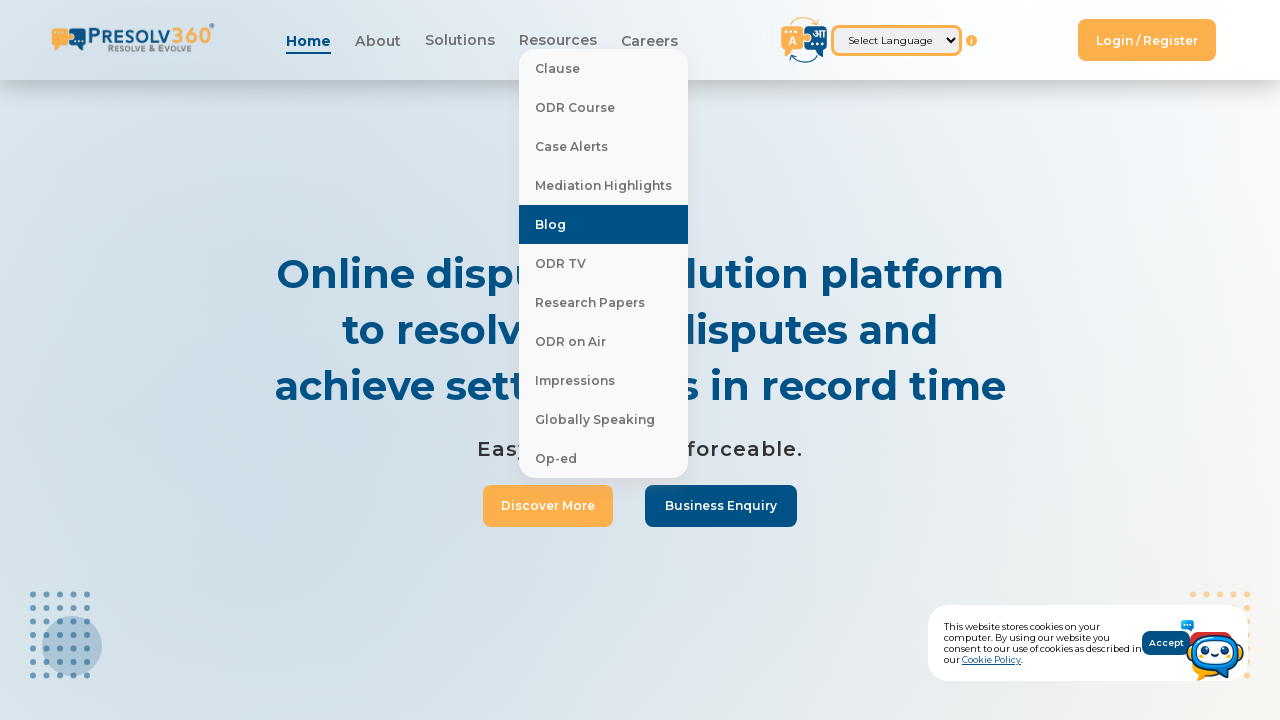

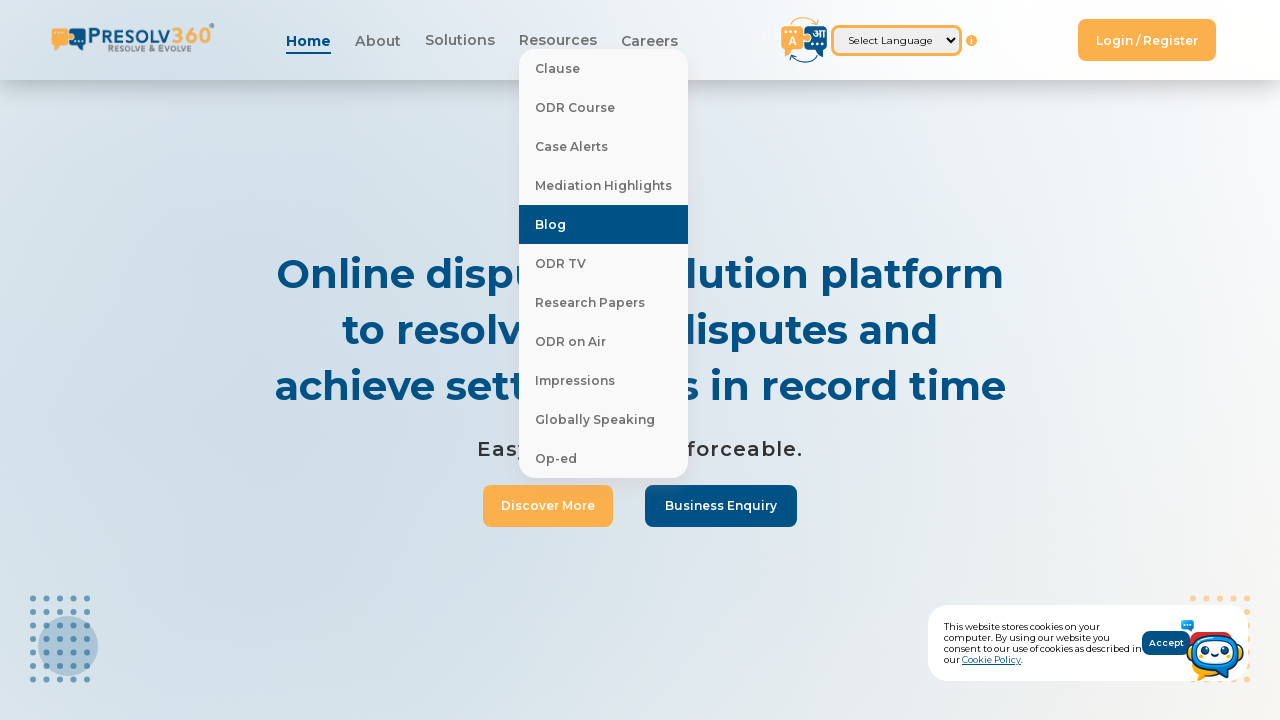